Navigates to DemoBlaze homepage and waits for product titles to be visible on the page

Starting URL: https://www.demoblaze.com/index.html

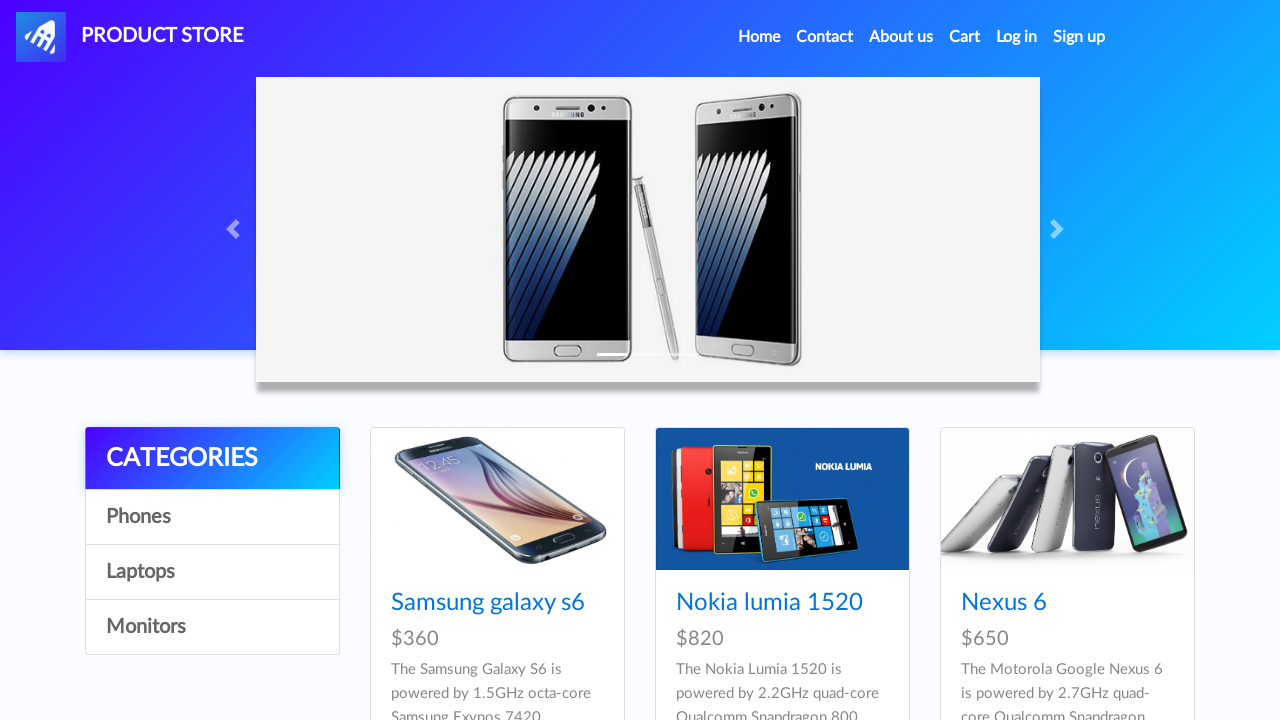

Navigated to DemoBlaze homepage
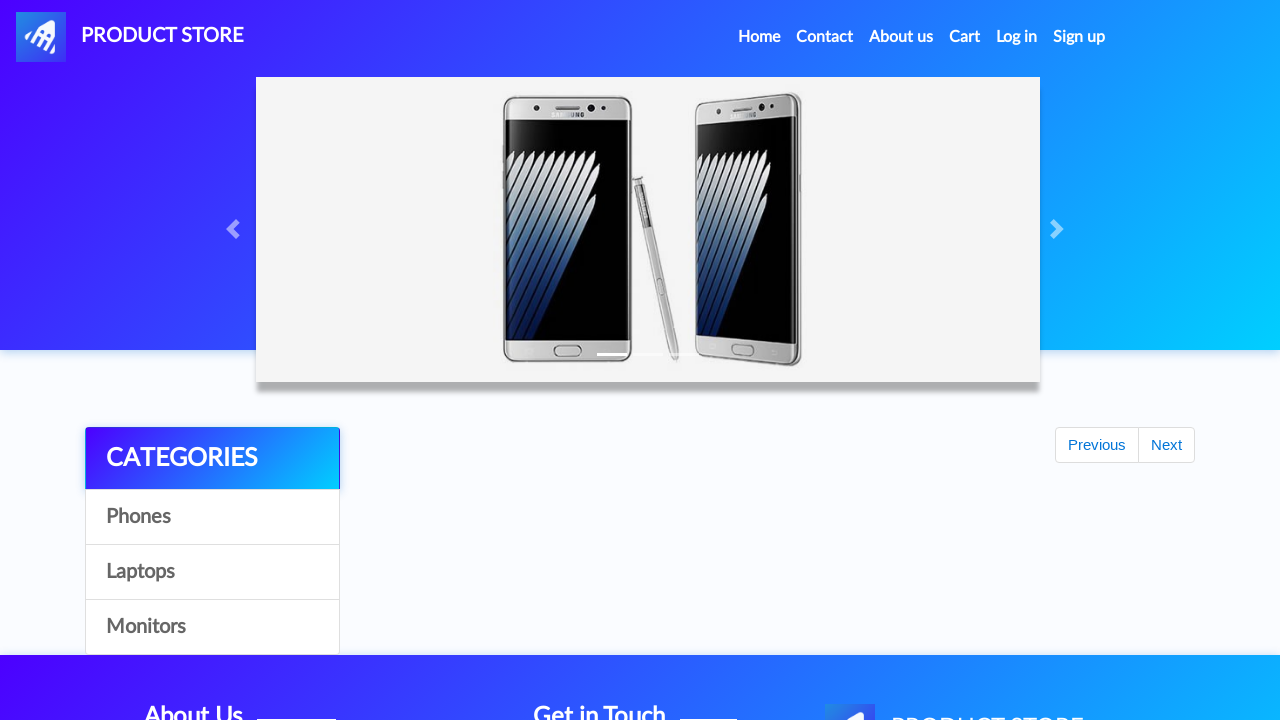

Product titles became visible on the page
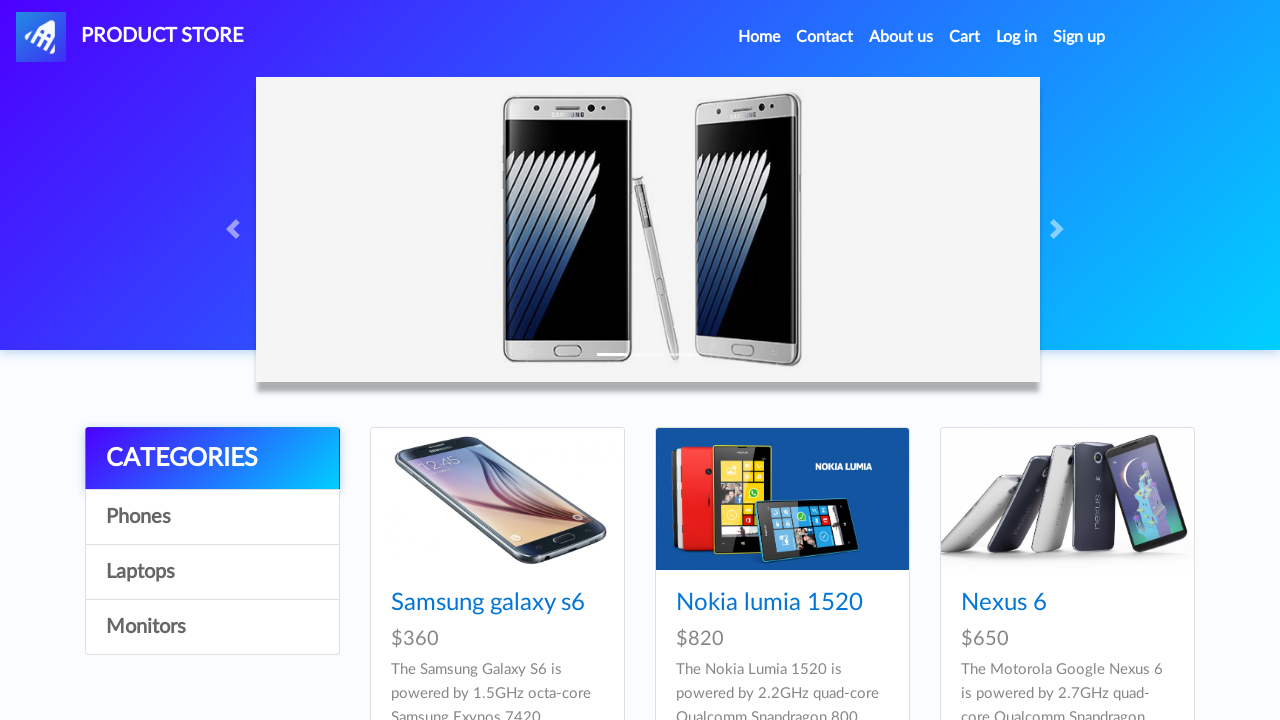

Retrieved all product title elements
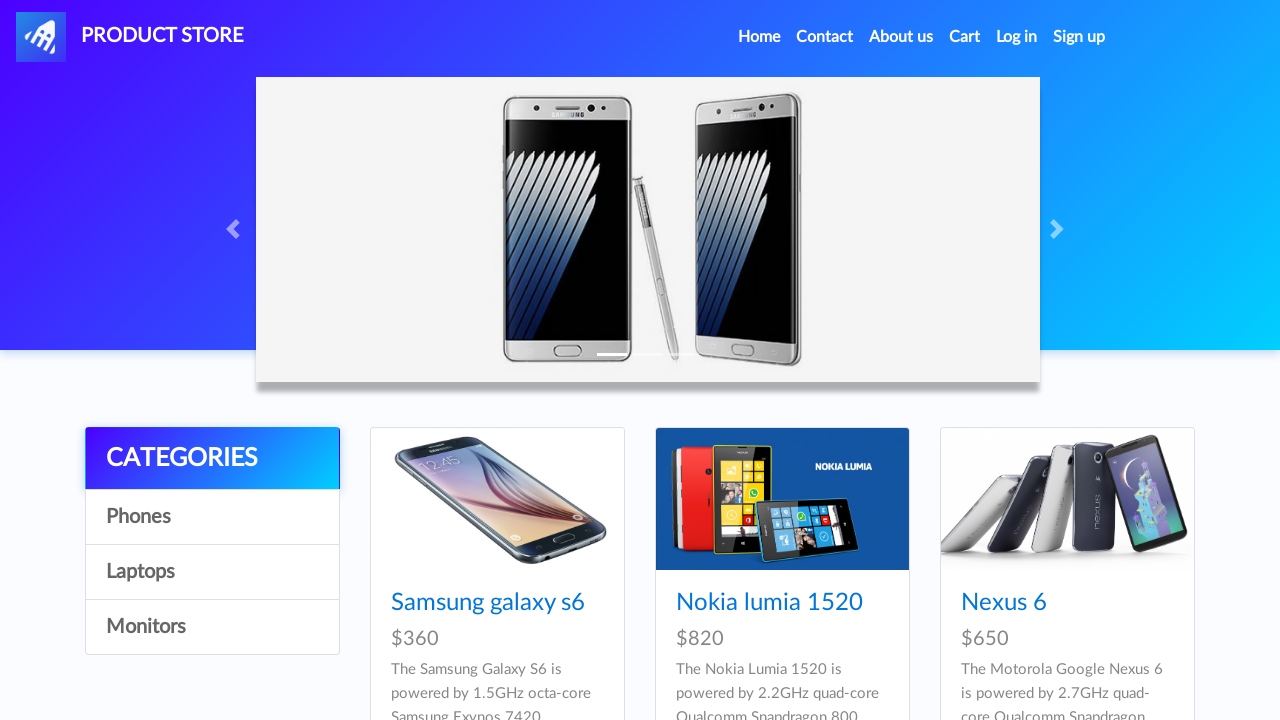

Printed product title: Samsung galaxy s6
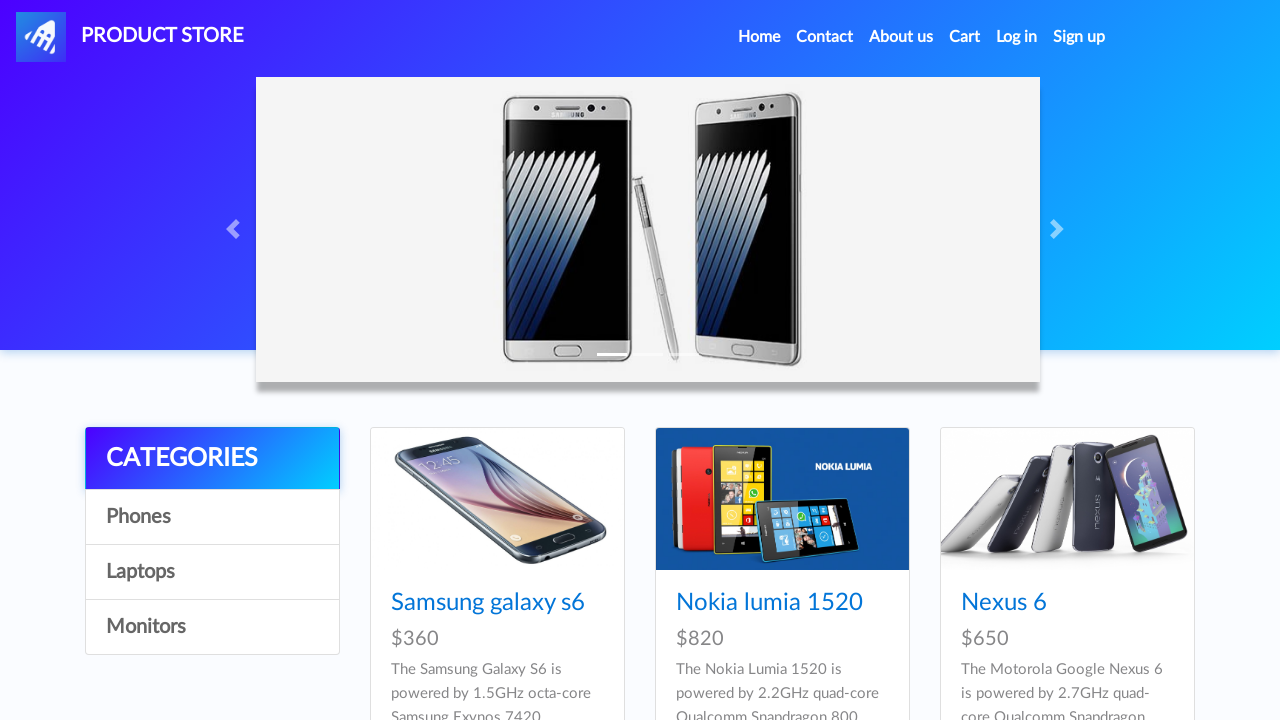

Printed product title: Nokia lumia 1520
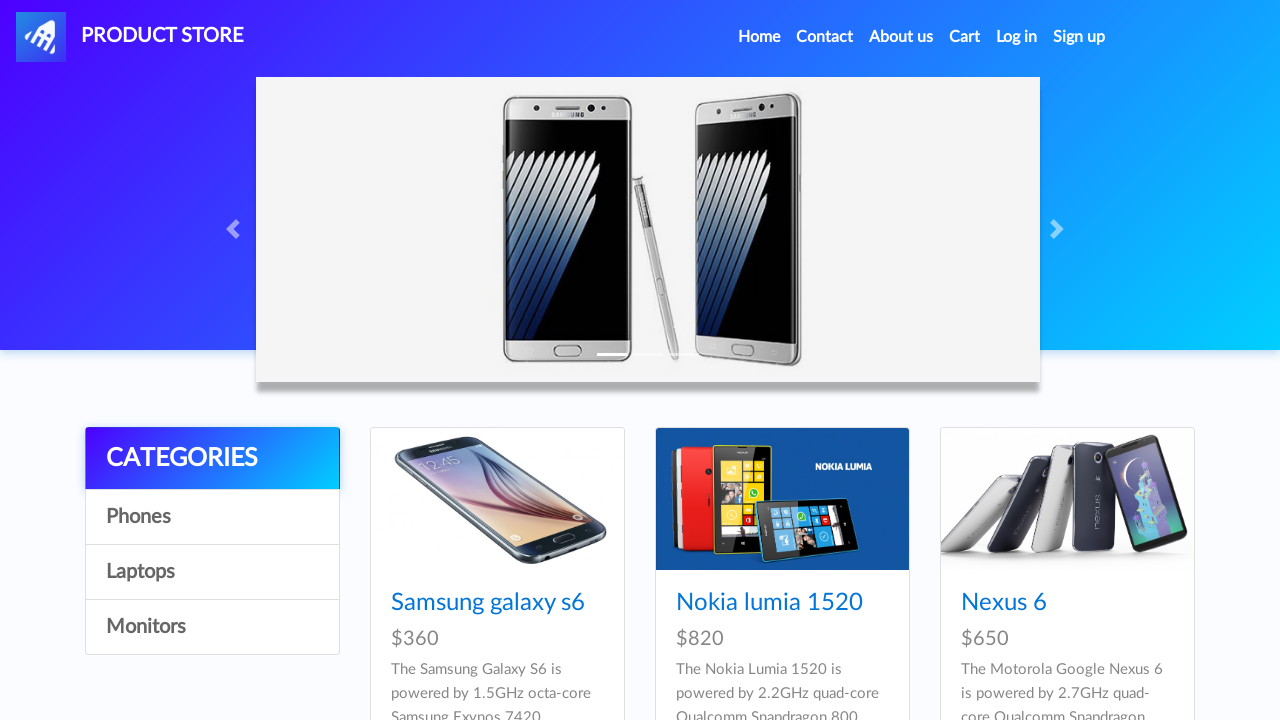

Printed product title: Nexus 6
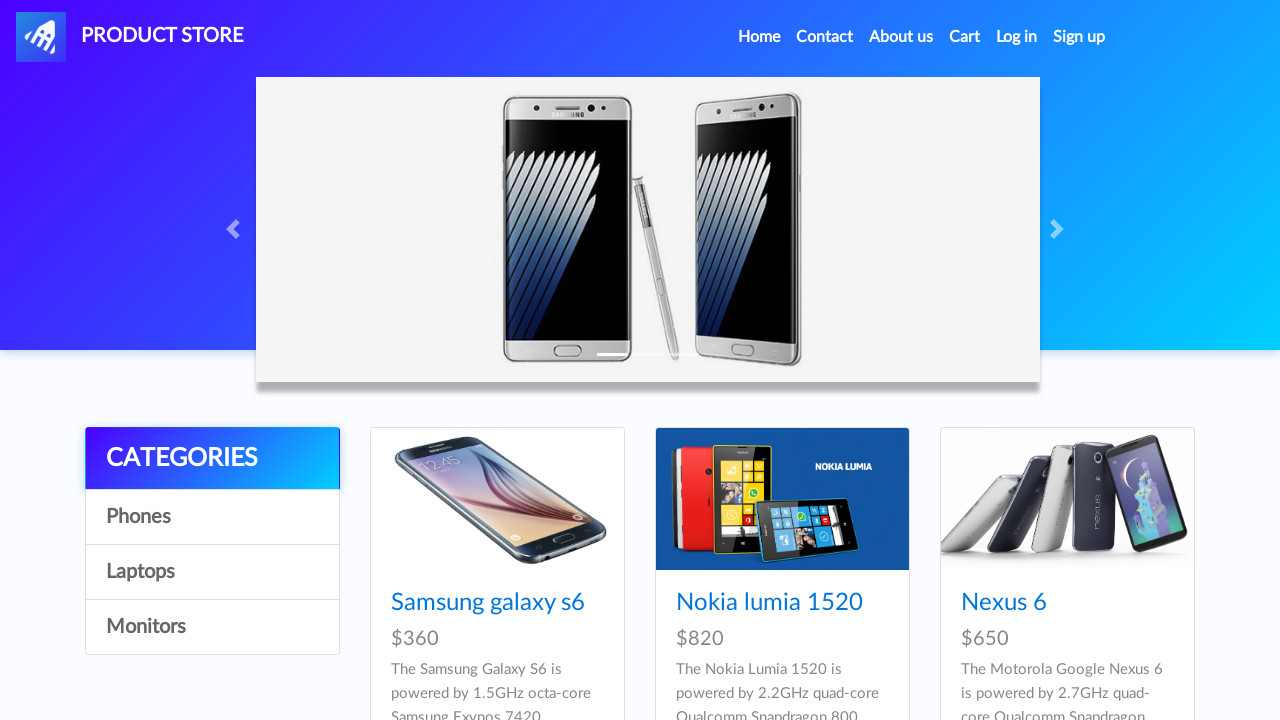

Printed product title: Samsung galaxy s7
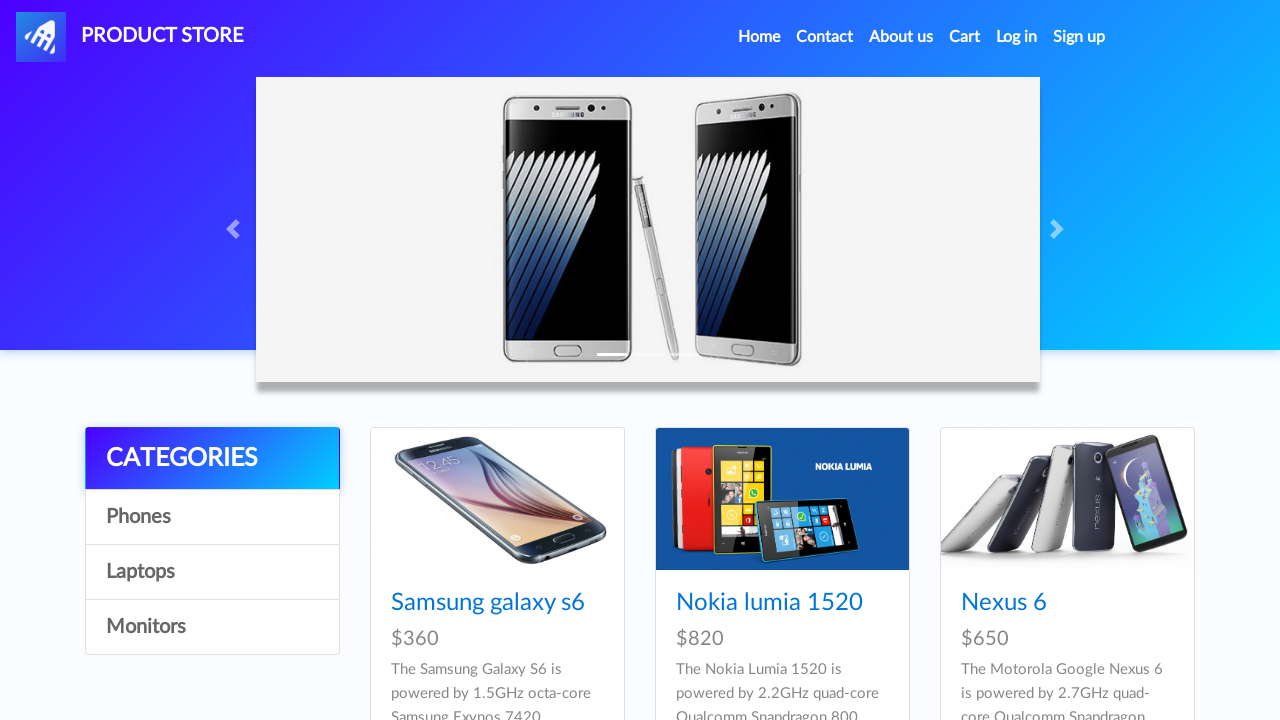

Printed product title: Iphone 6 32gb
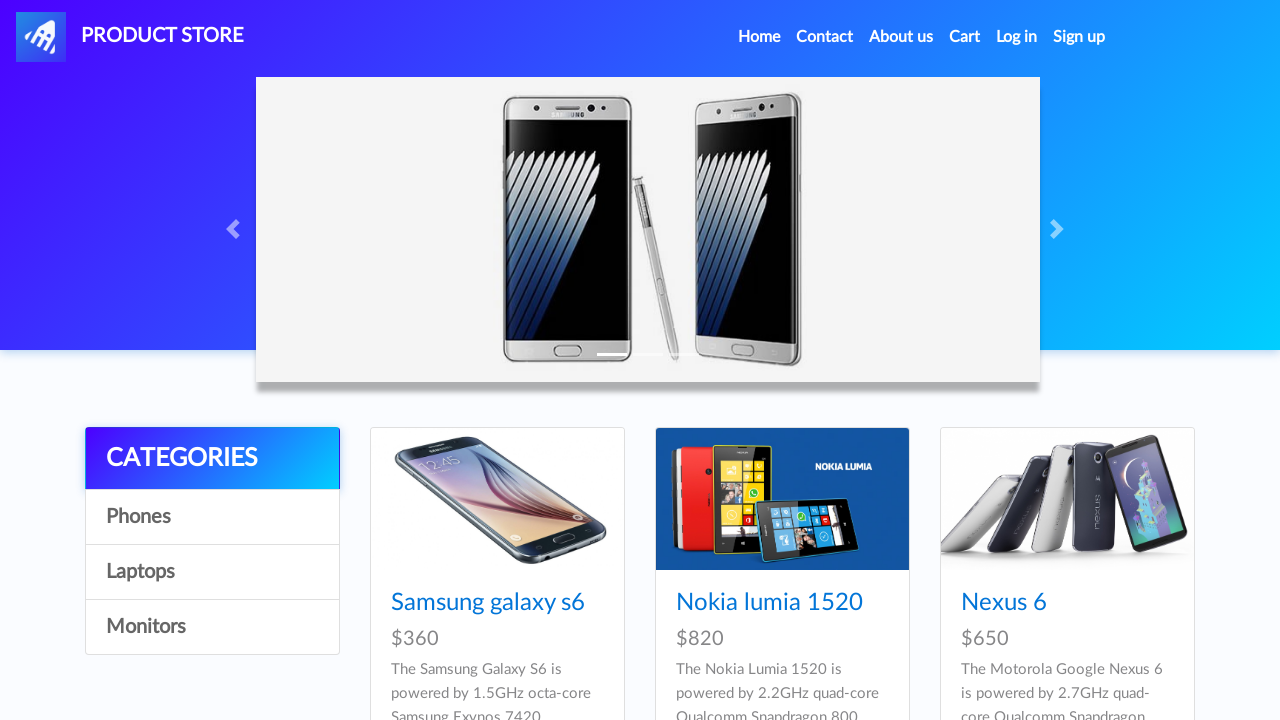

Printed product title: Sony xperia z5
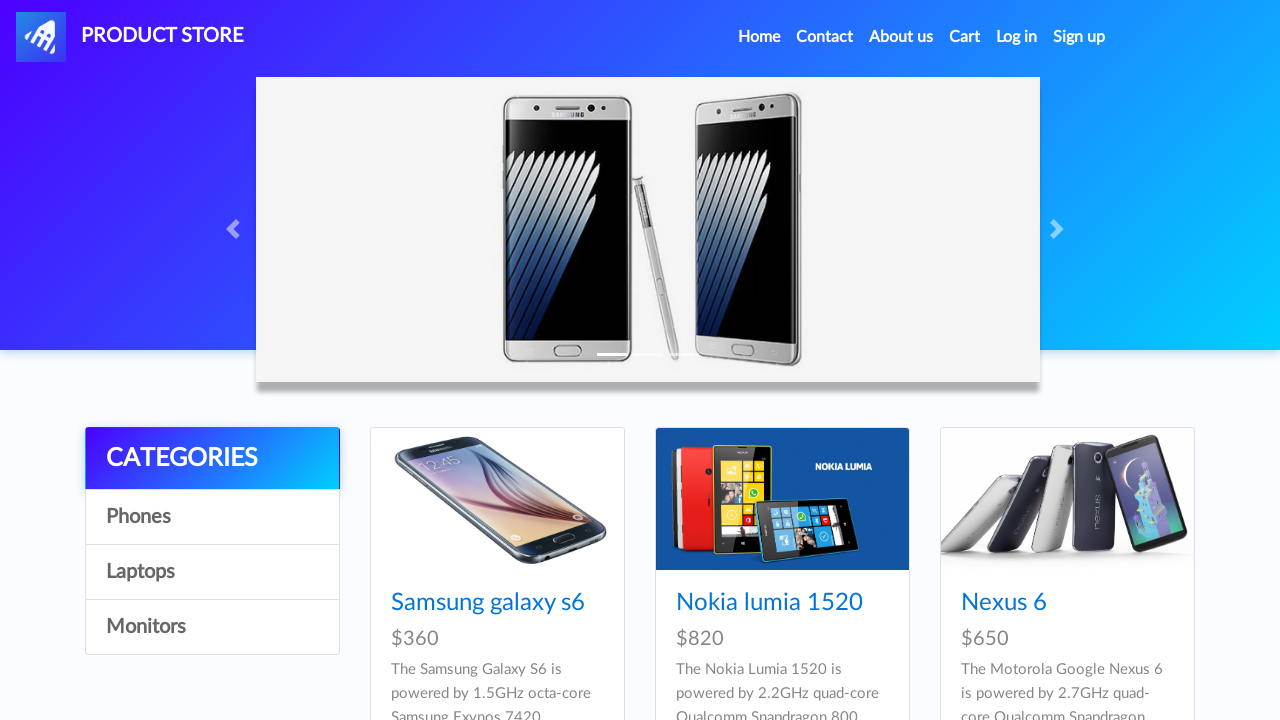

Printed product title: HTC One M9
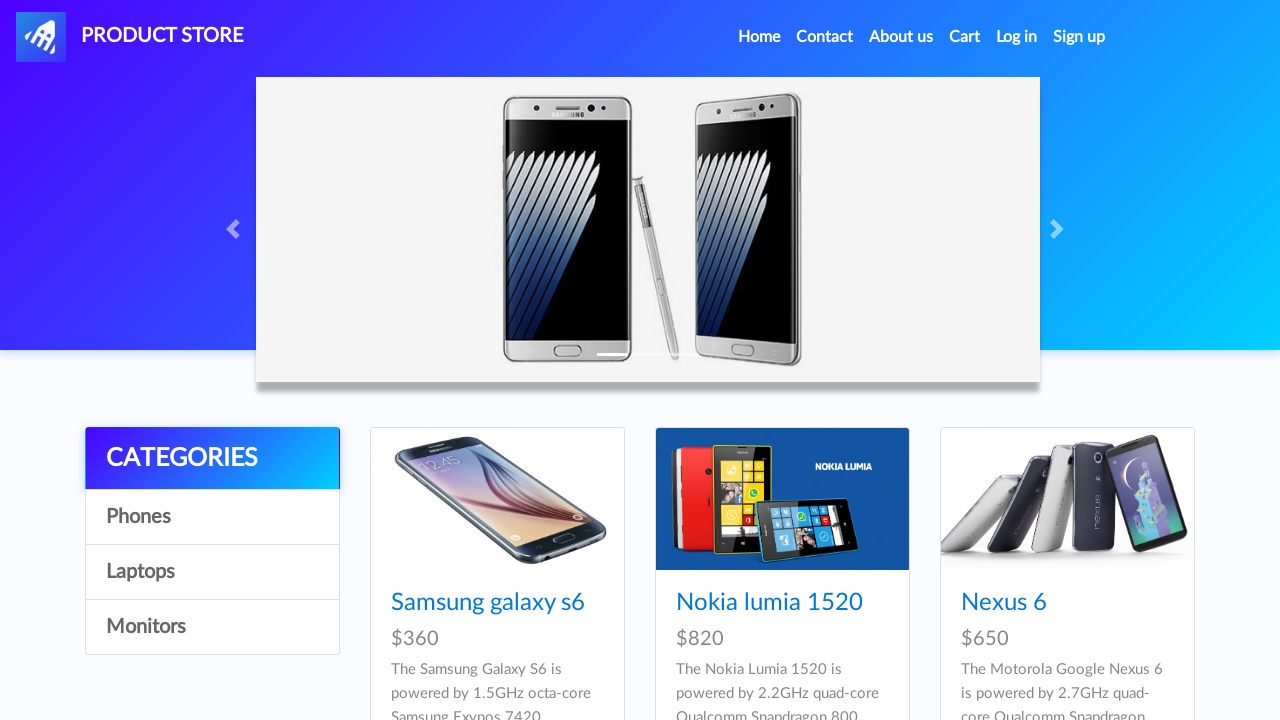

Printed product title: Sony vaio i5
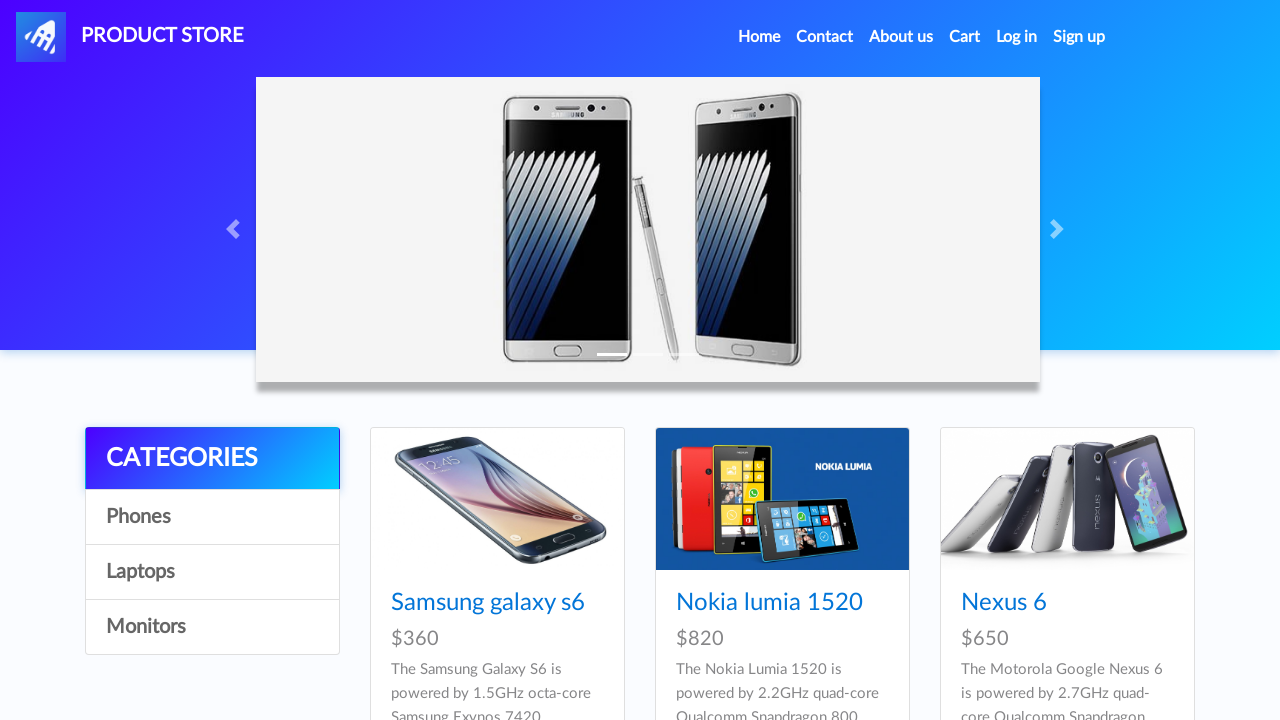

Printed product title: Sony vaio i7

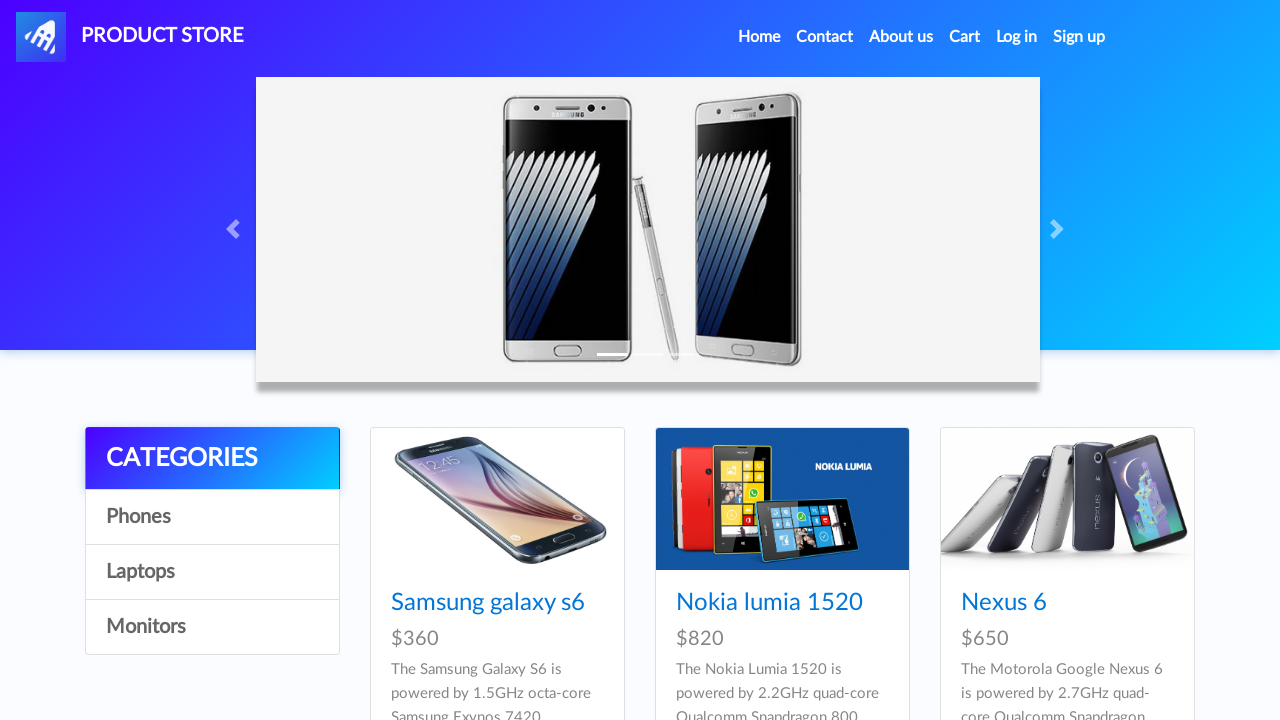

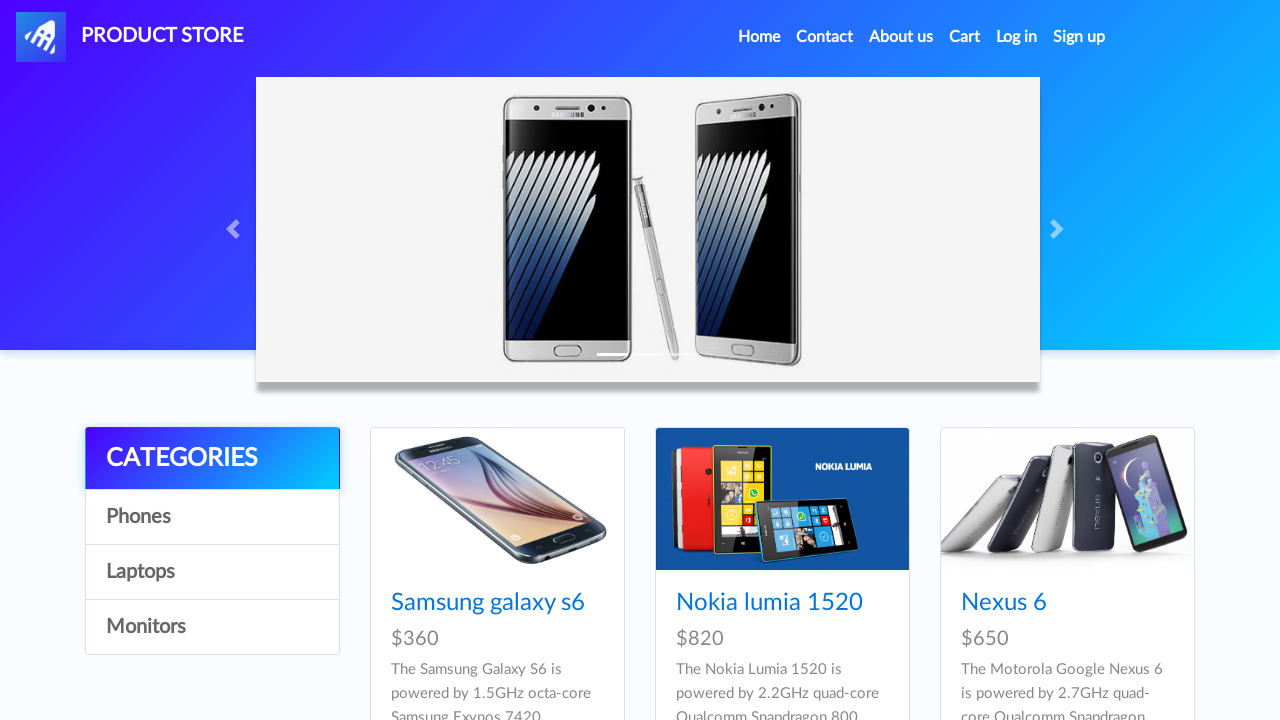